Tests a number input field by using arrow up keys to increment the value, refreshing the page, then using arrow down keys to decrement the value

Starting URL: http://the-internet.herokuapp.com/inputs

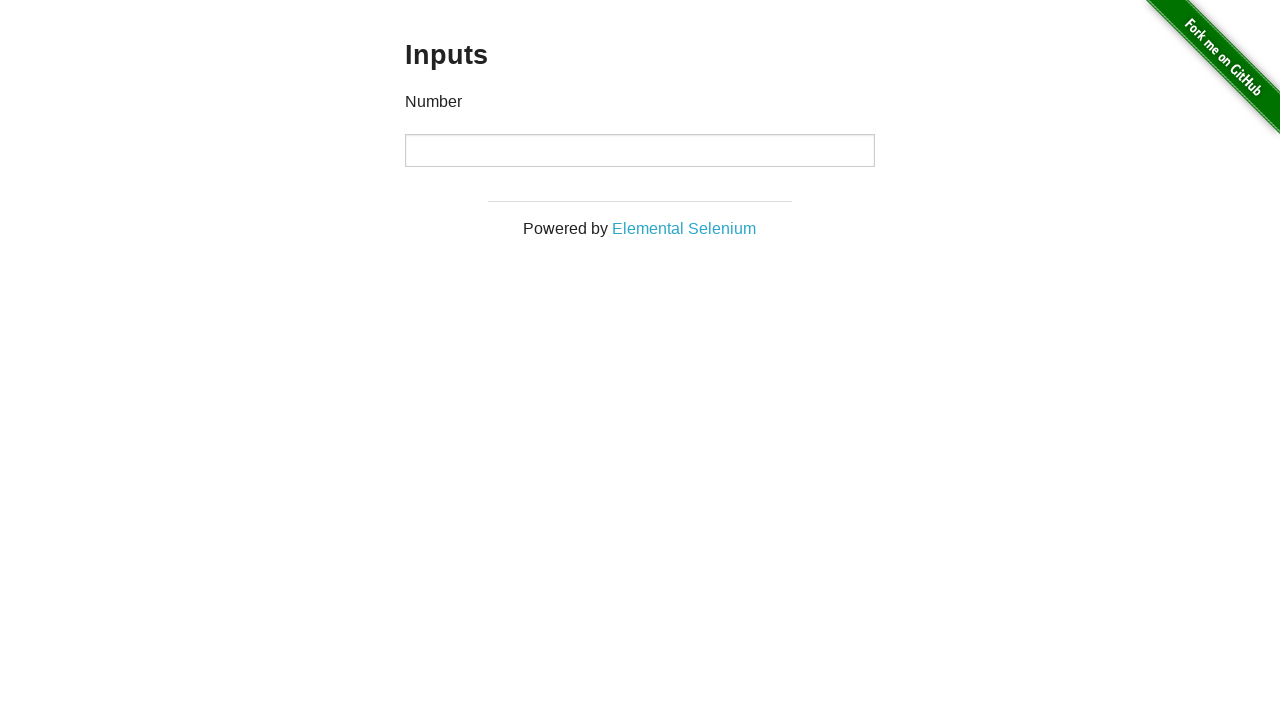

Navigated to the inputs page
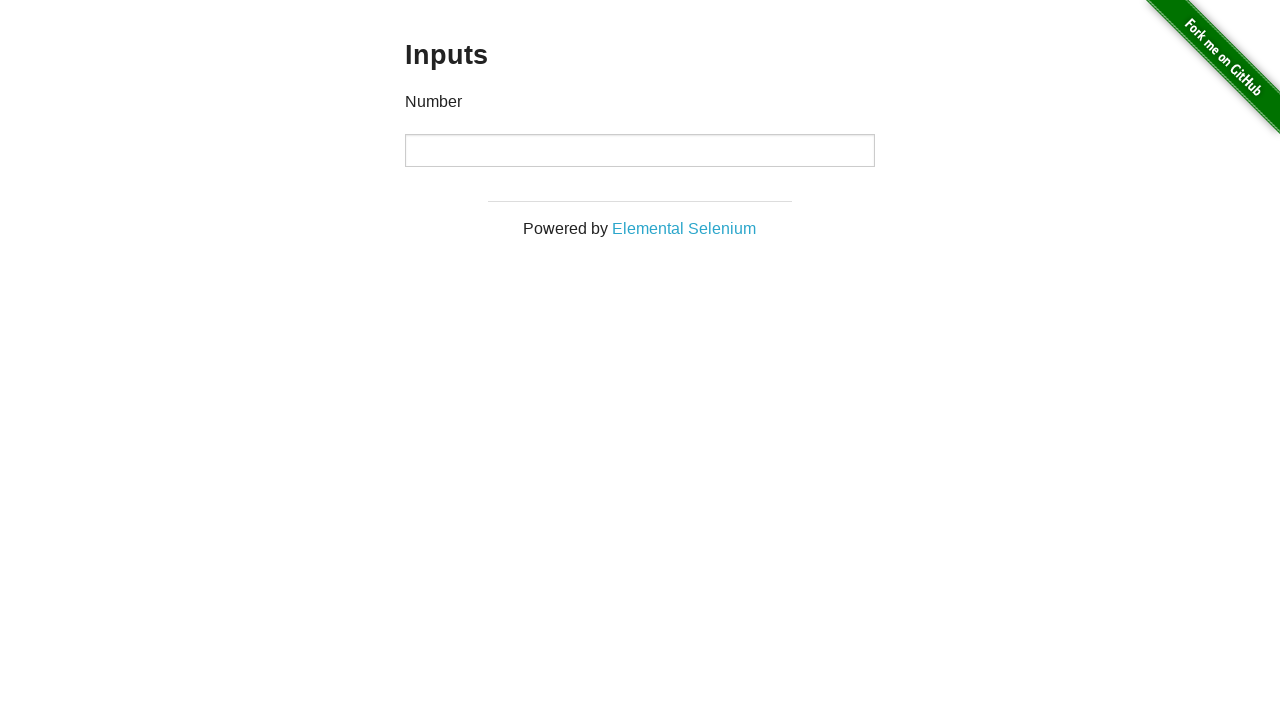

Located the number input field
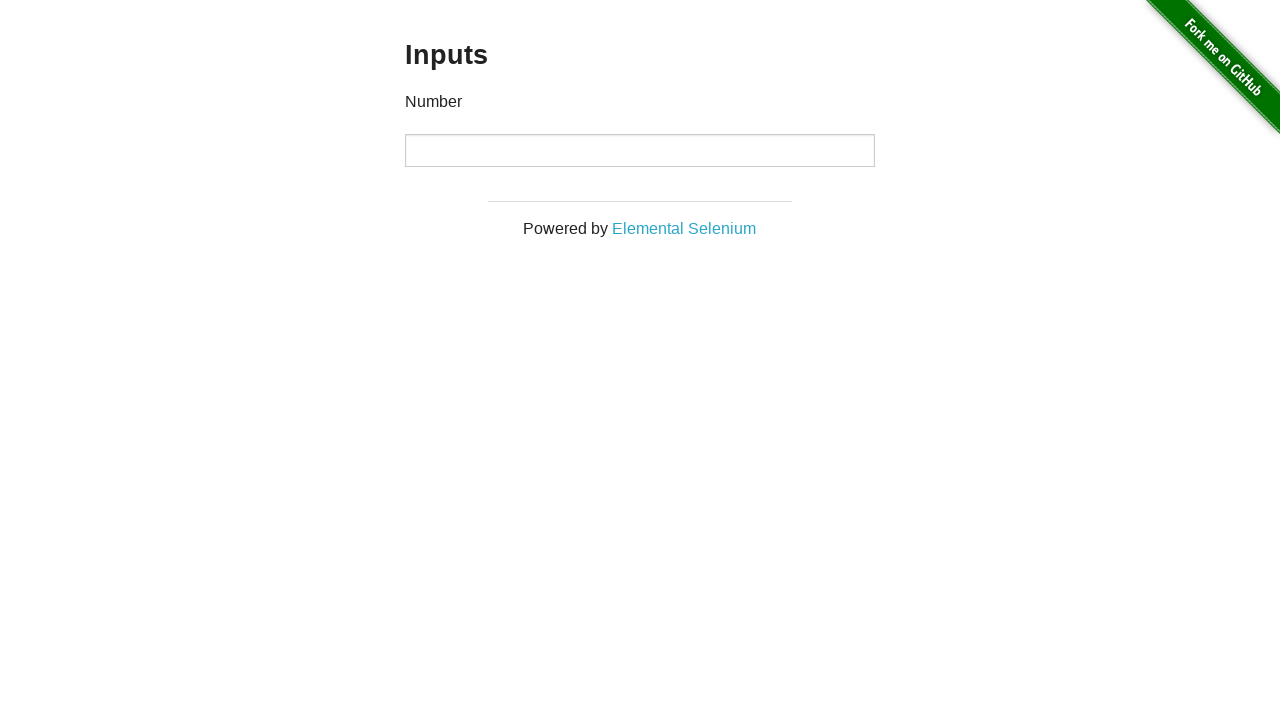

Pressed arrow up key once to increment value on #content > div > div > div > input[type=number]
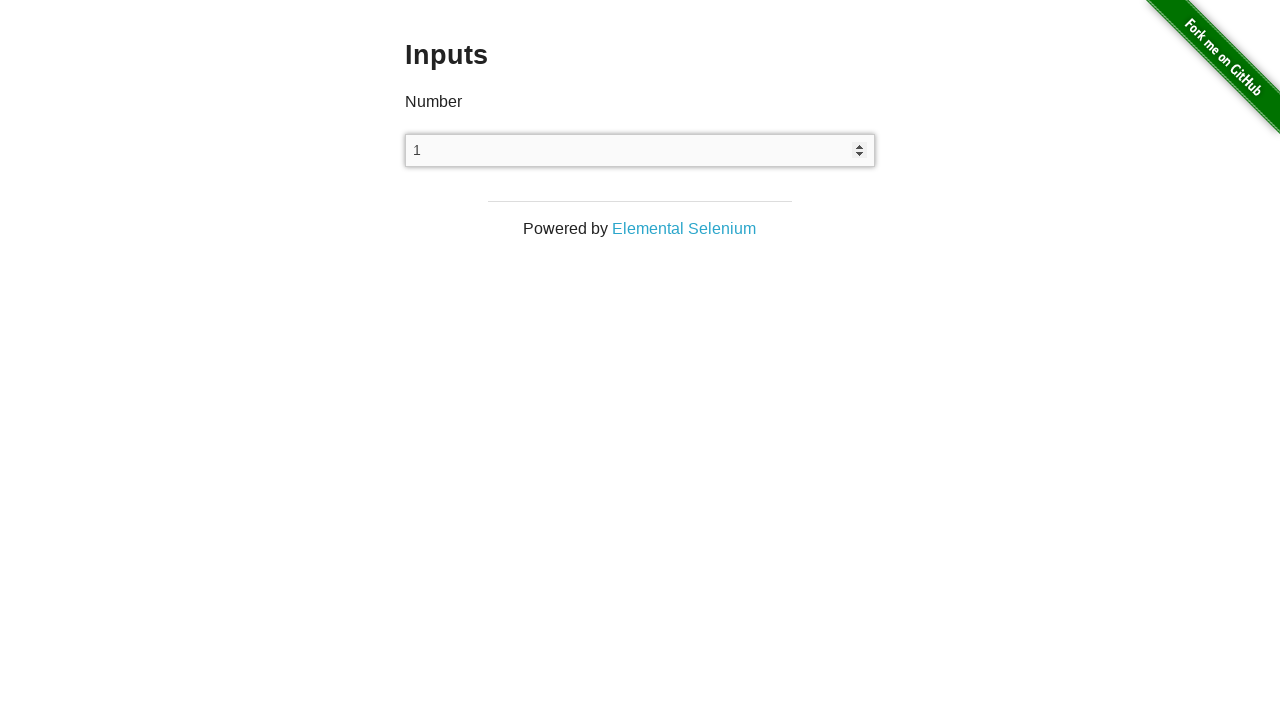

Pressed arrow up key second time to increment value on #content > div > div > div > input[type=number]
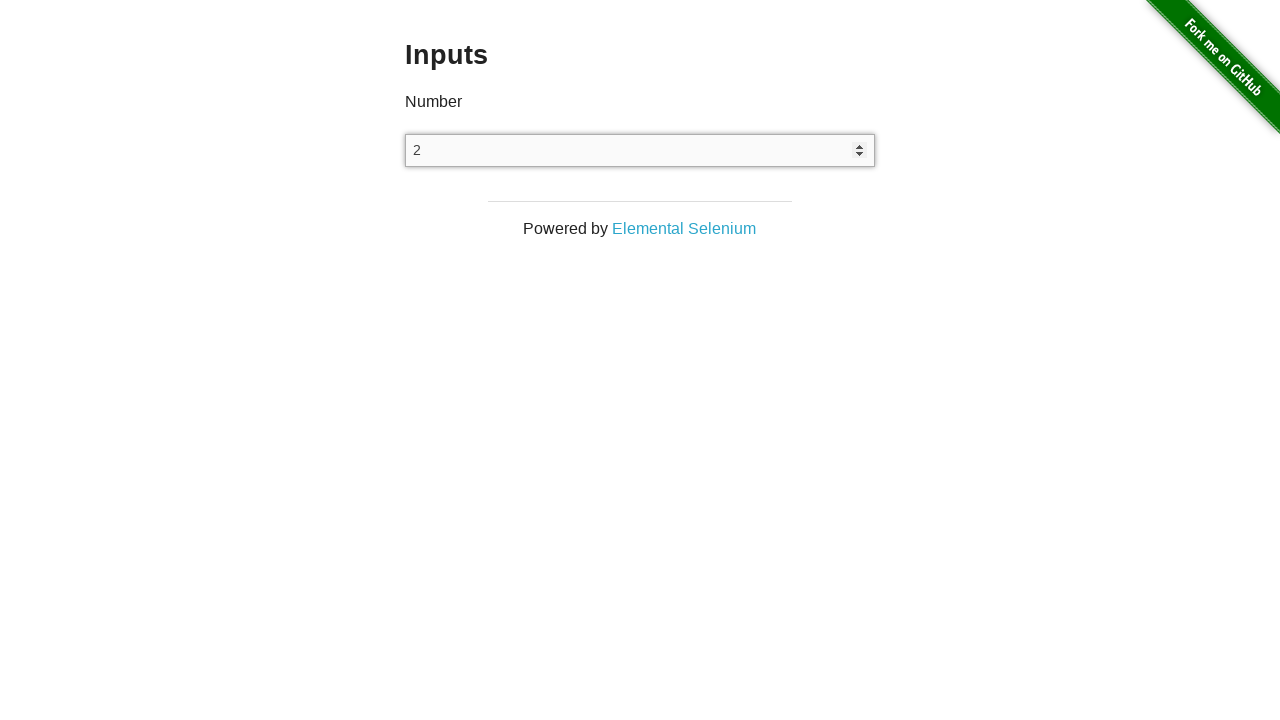

Refreshed the page
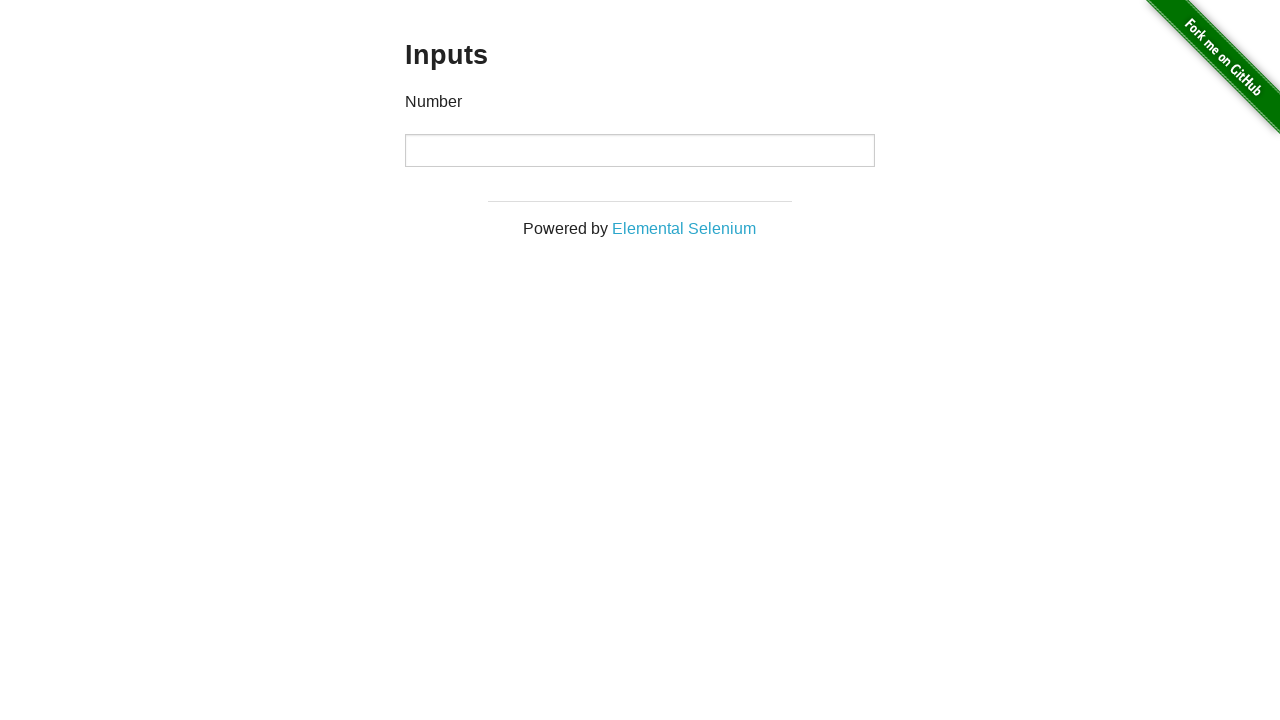

Located the number input field again after refresh
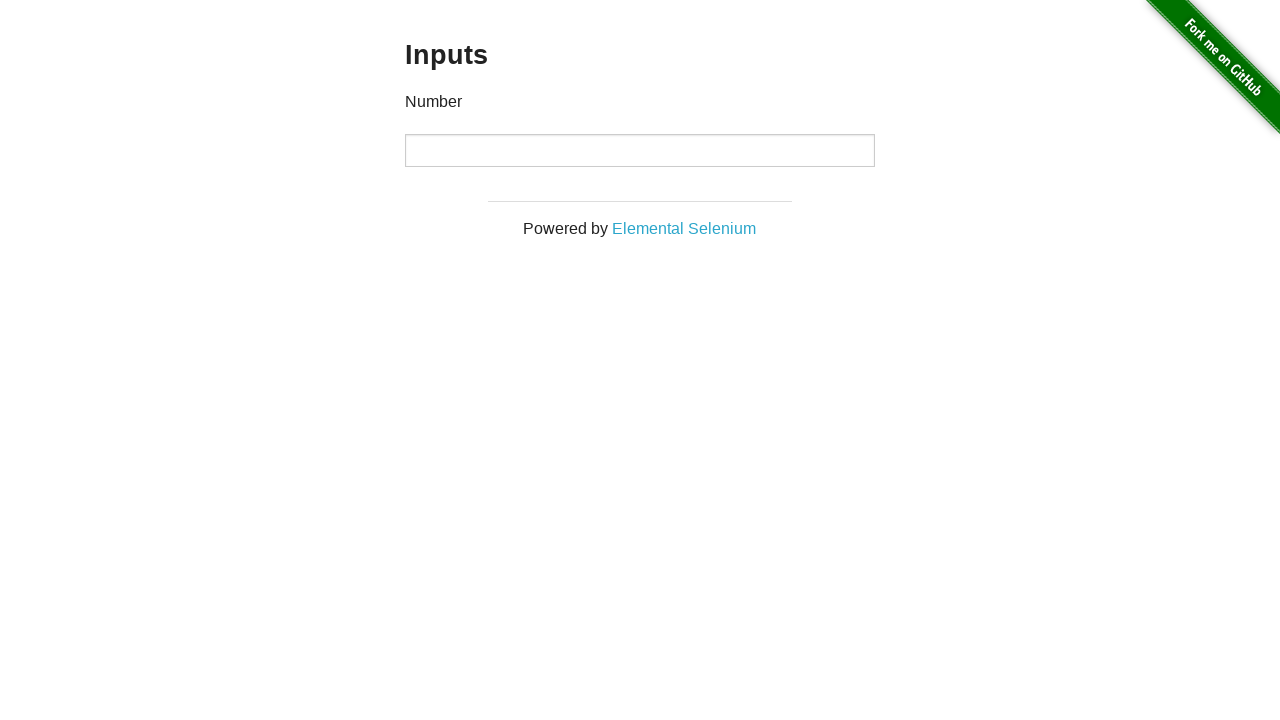

Pressed arrow down key once to decrement value on #content > div > div > div > input[type=number]
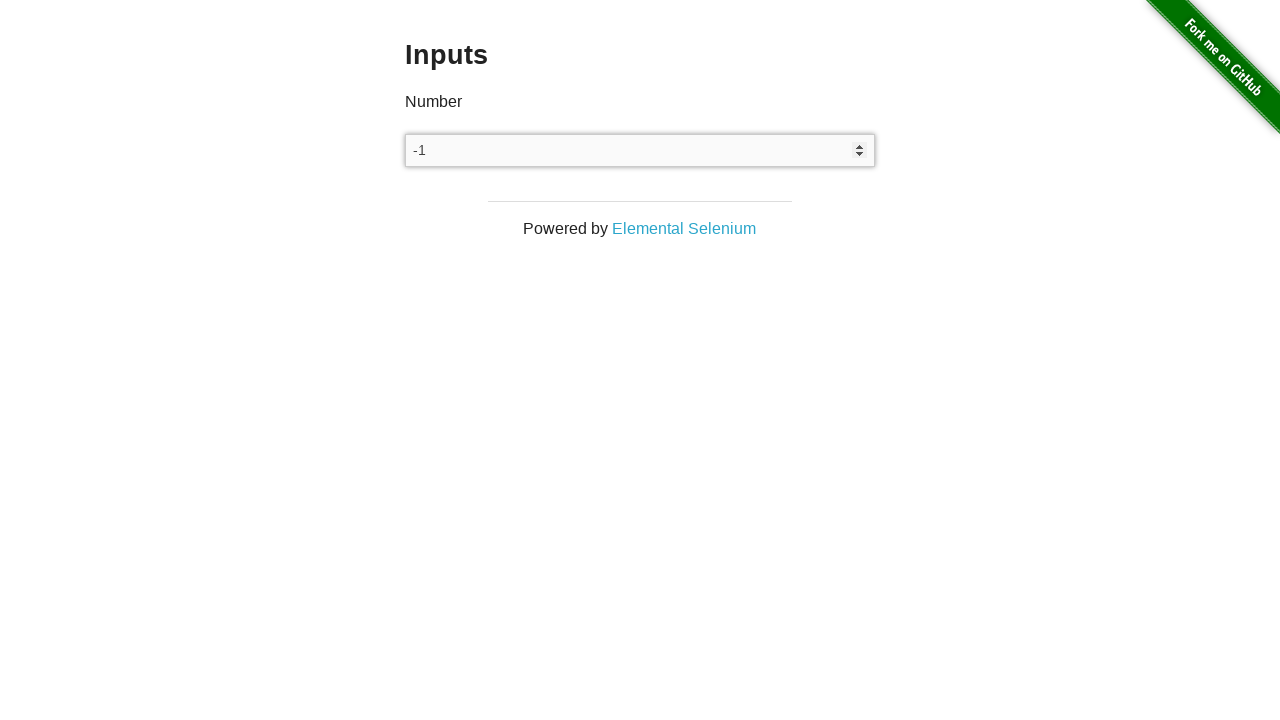

Pressed arrow down key second time to decrement value on #content > div > div > div > input[type=number]
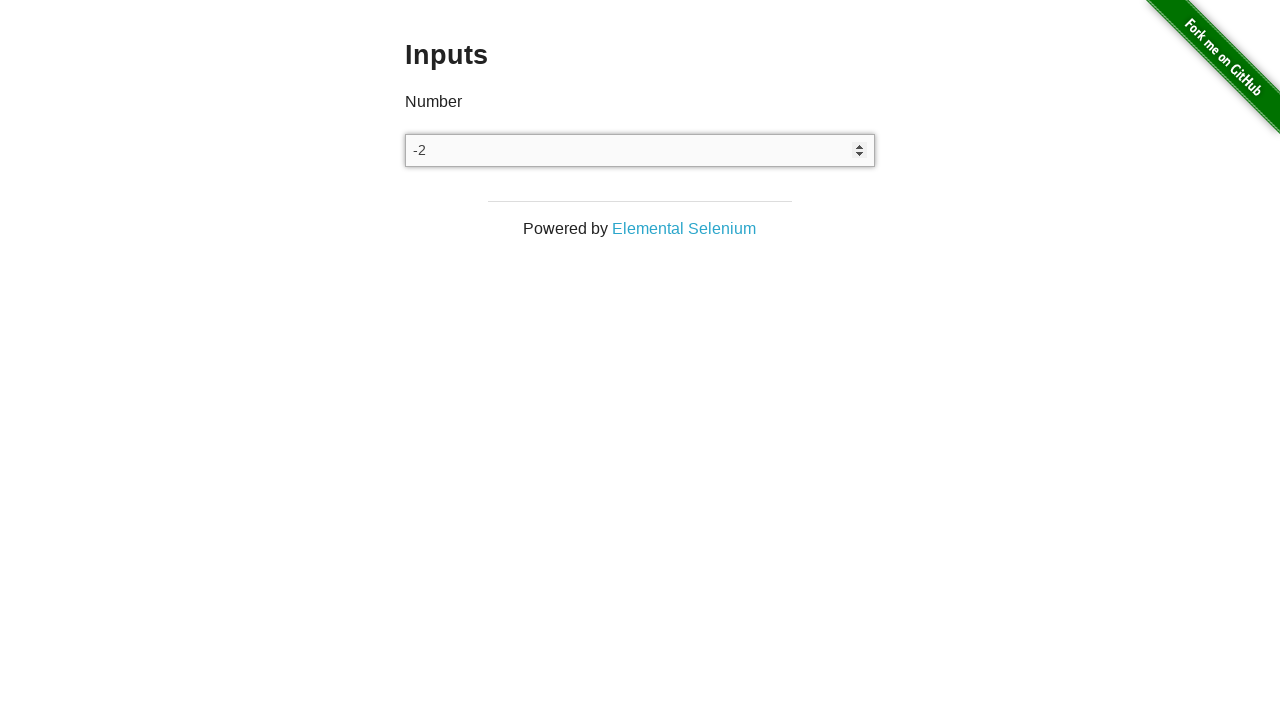

Pressed arrow down key third time to decrement value on #content > div > div > div > input[type=number]
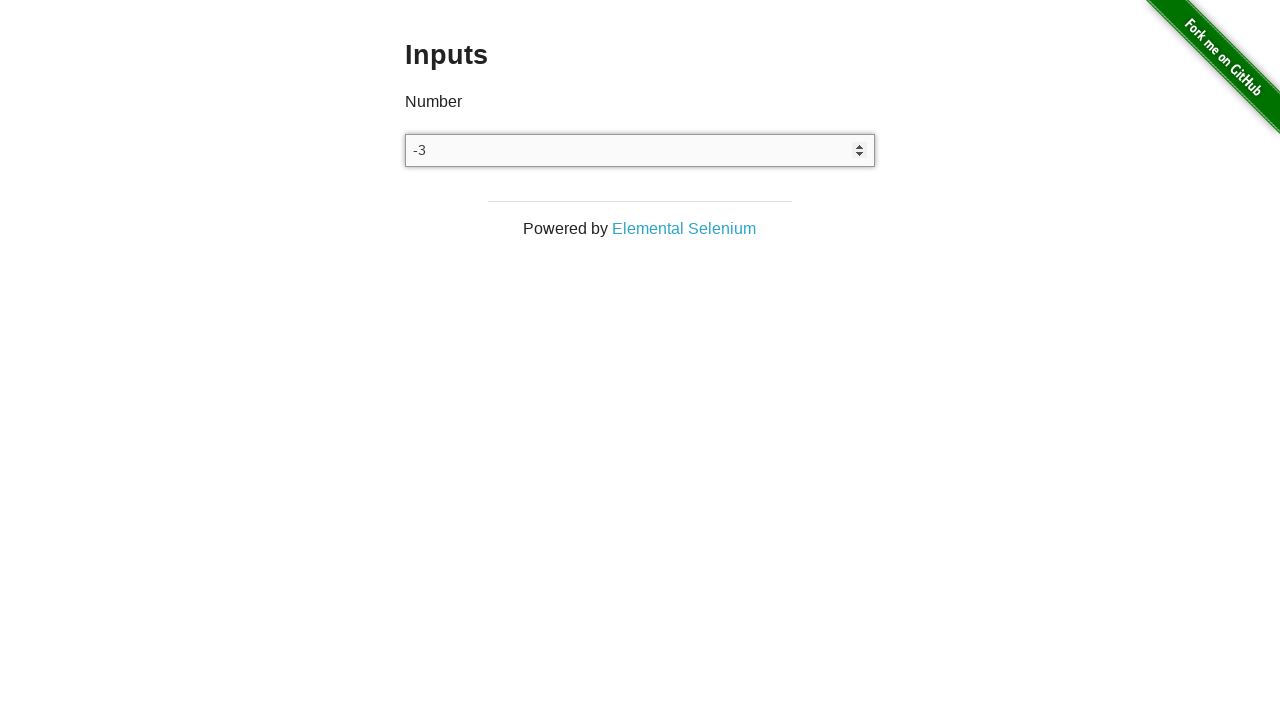

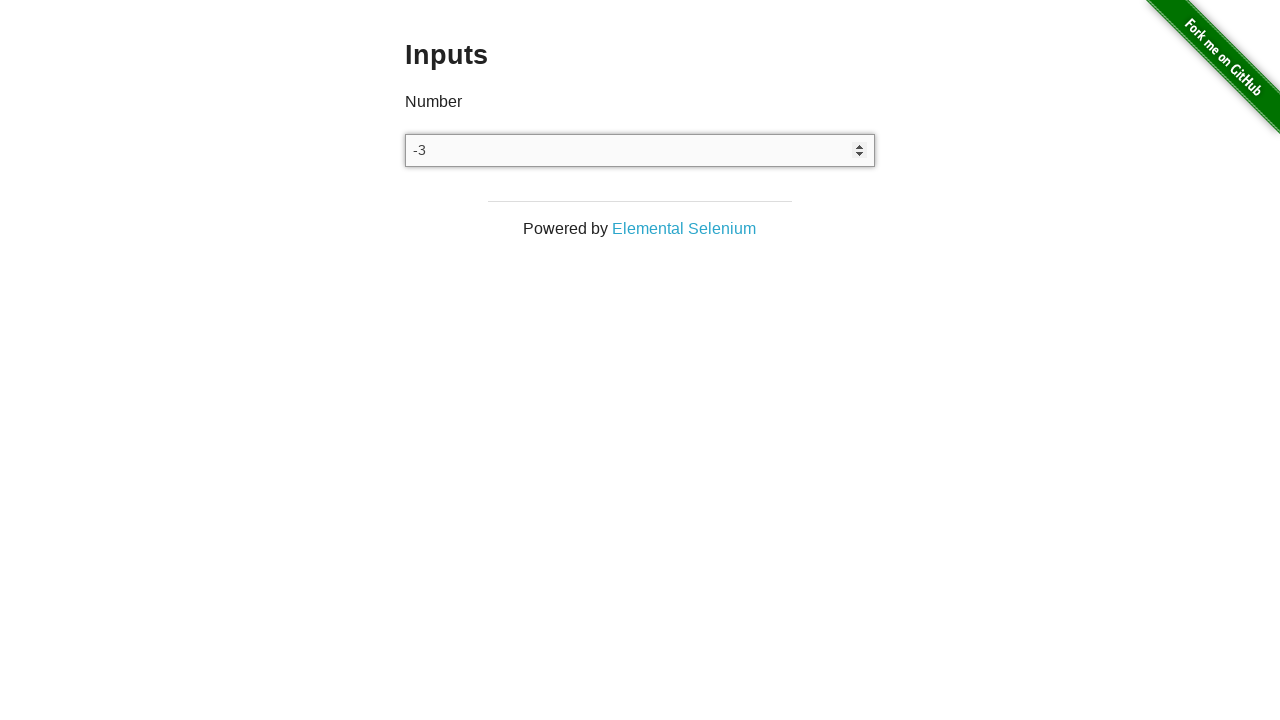